Tests switching between browser windows/tabs by clicking a button that opens a new tab, switching to the new tab, and then switching back to the original window

Starting URL: https://formy-project.herokuapp.com/switch-window

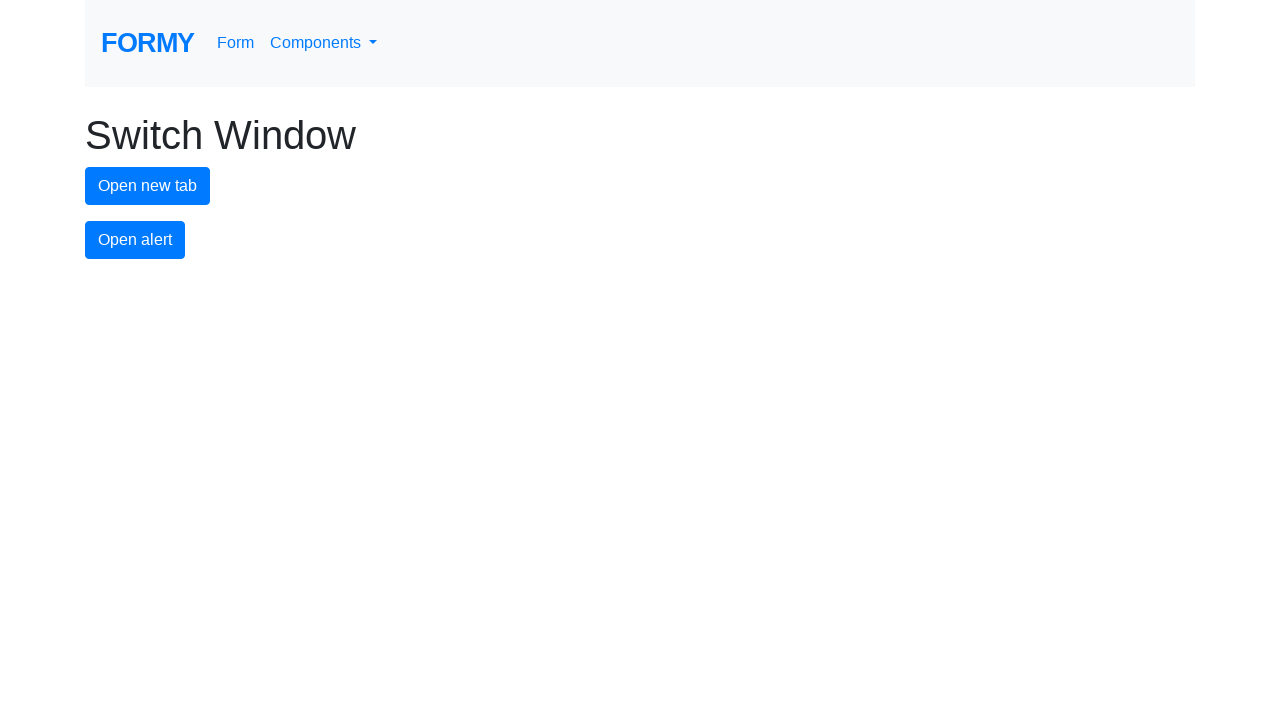

Waited for new tab button to load
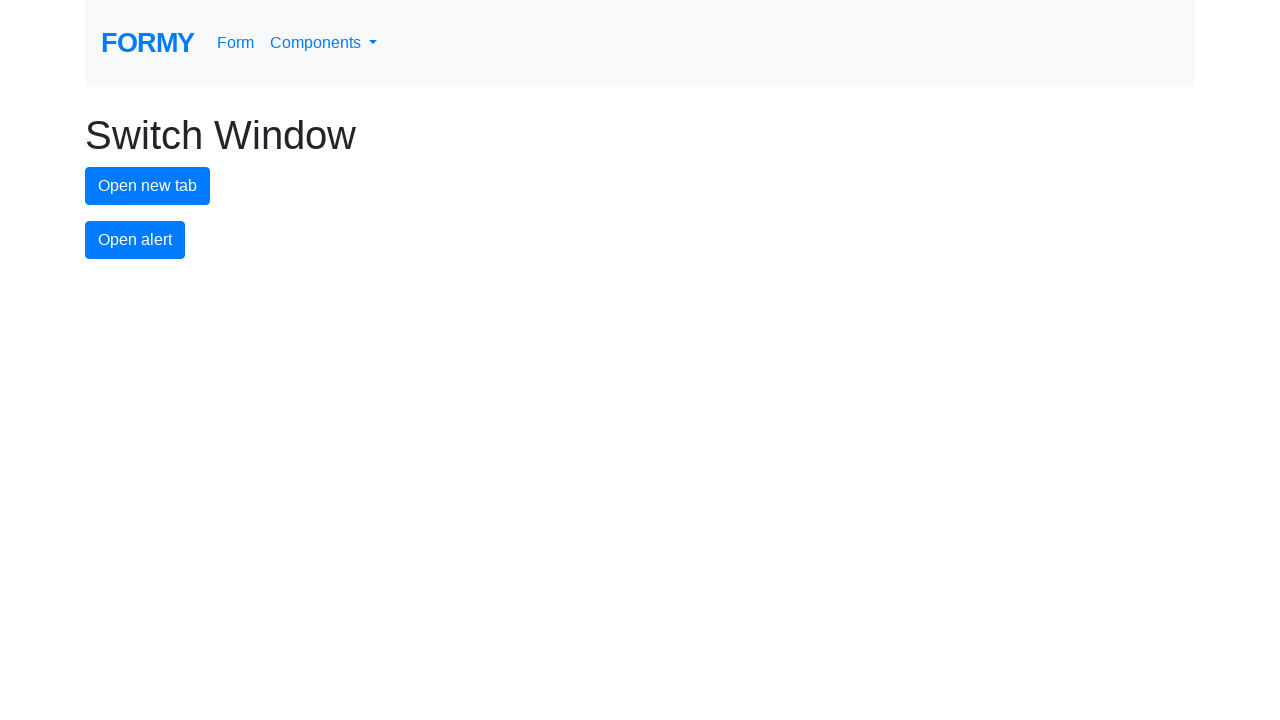

Located the new tab button
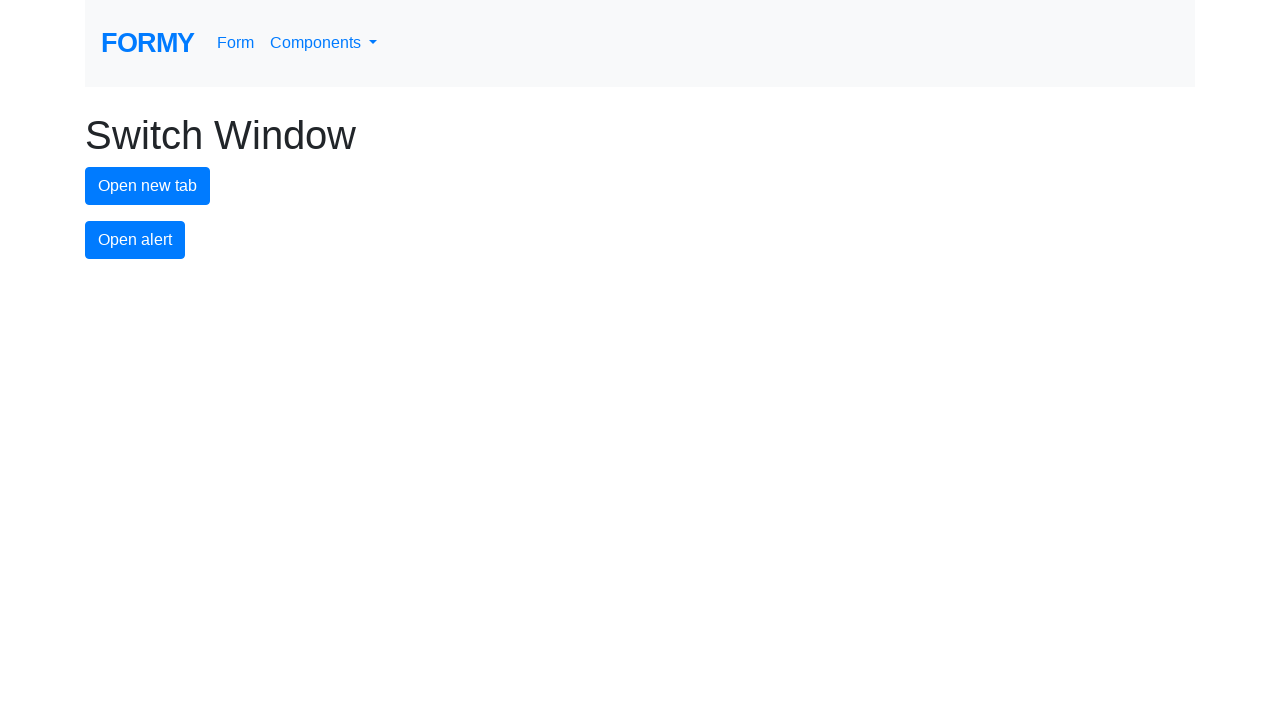

Clicked the new tab button to open a new window/tab at (148, 186) on #new-tab-button
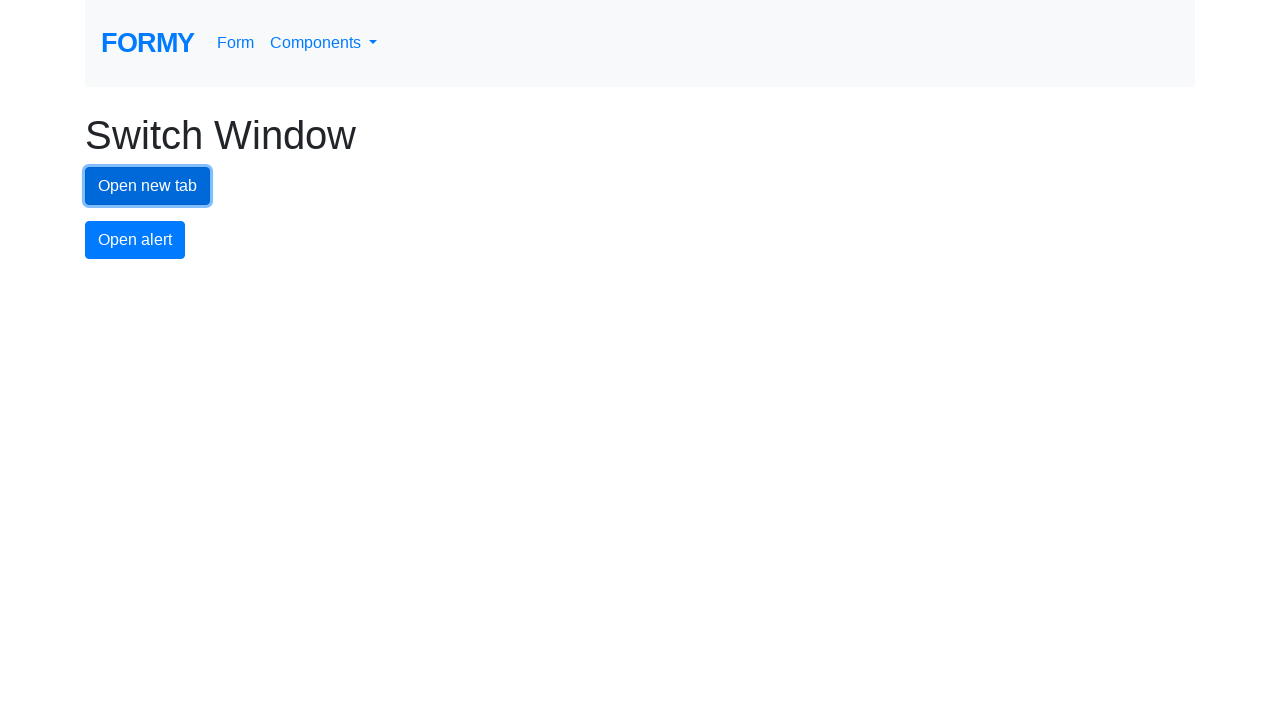

Retrieved the newly opened page/tab
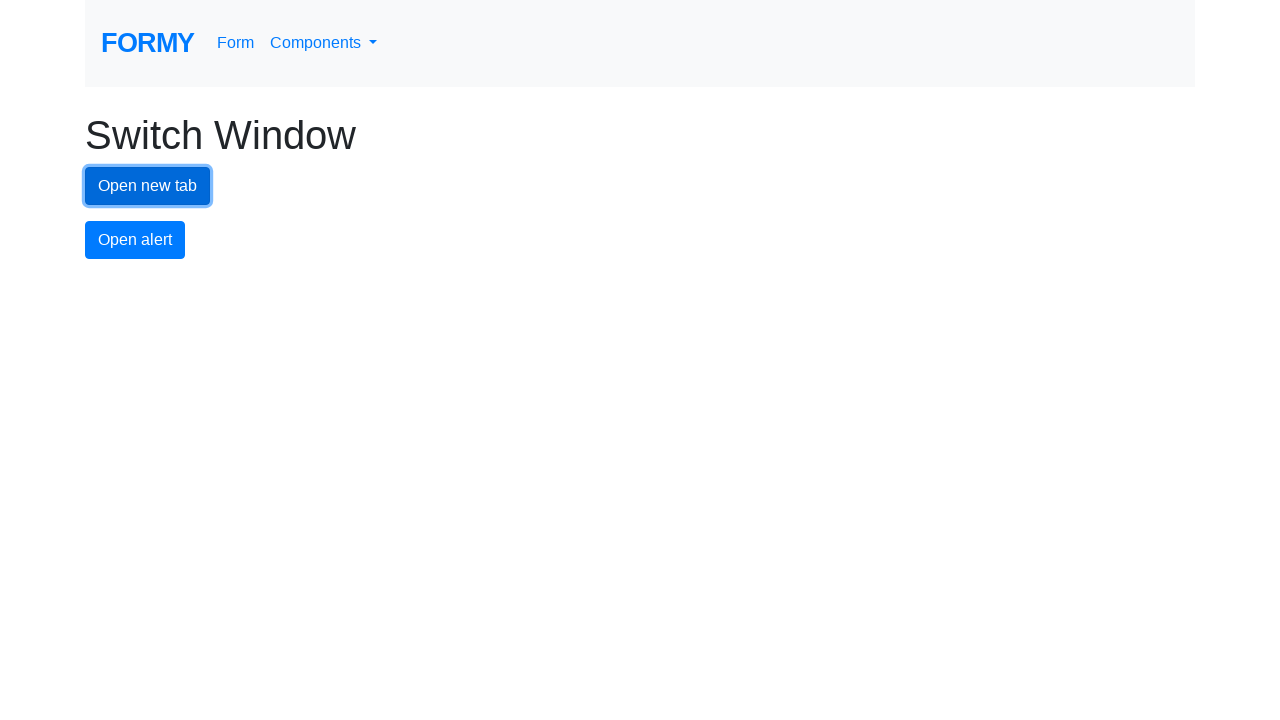

New page loaded completely
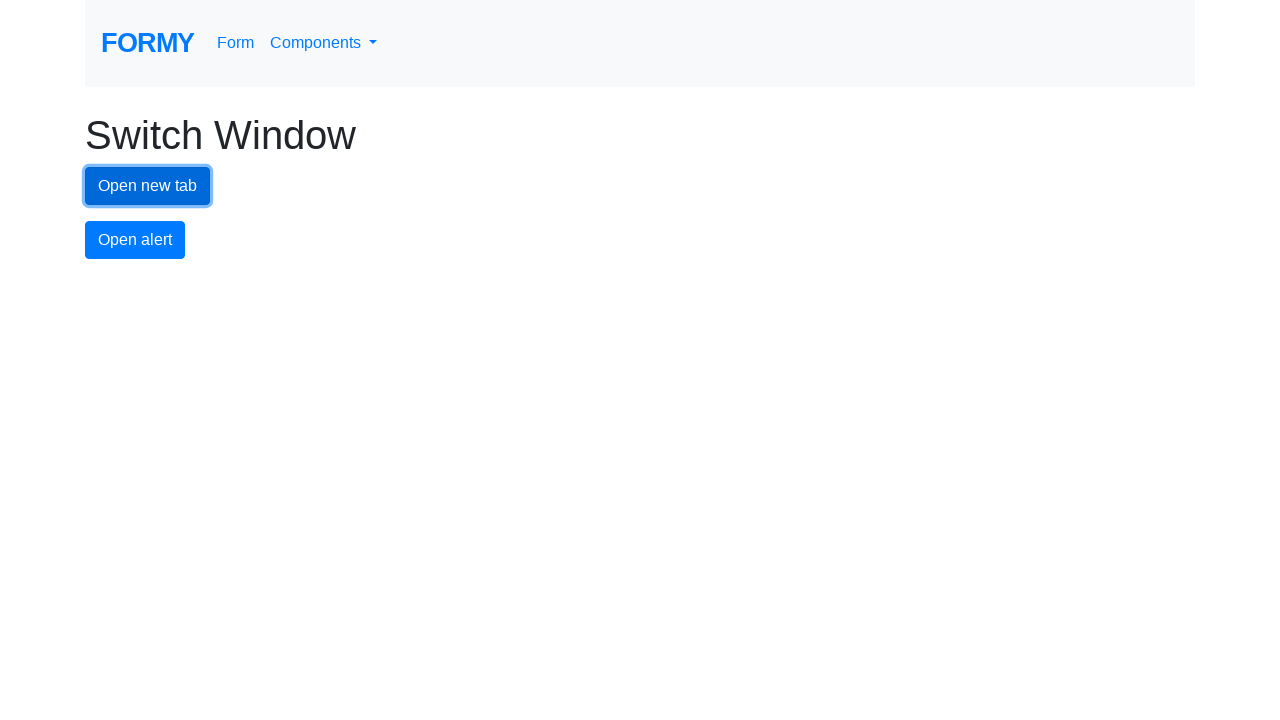

Switched back to the original window/tab
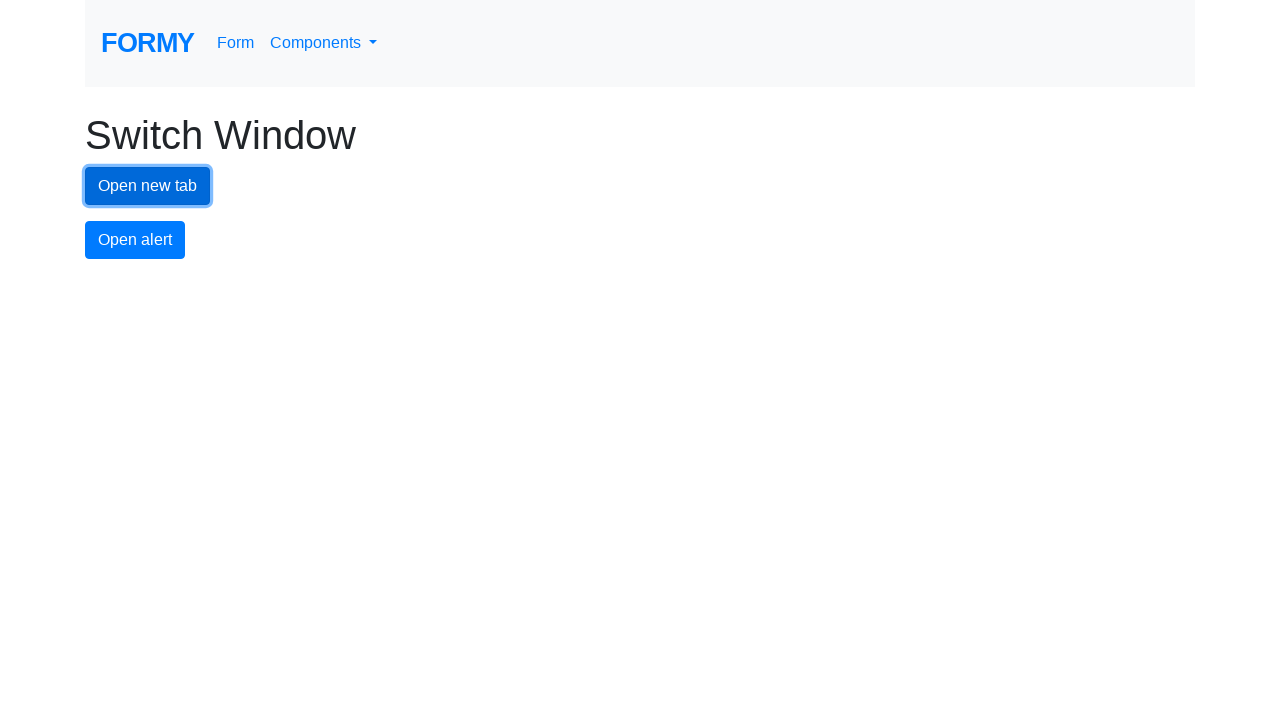

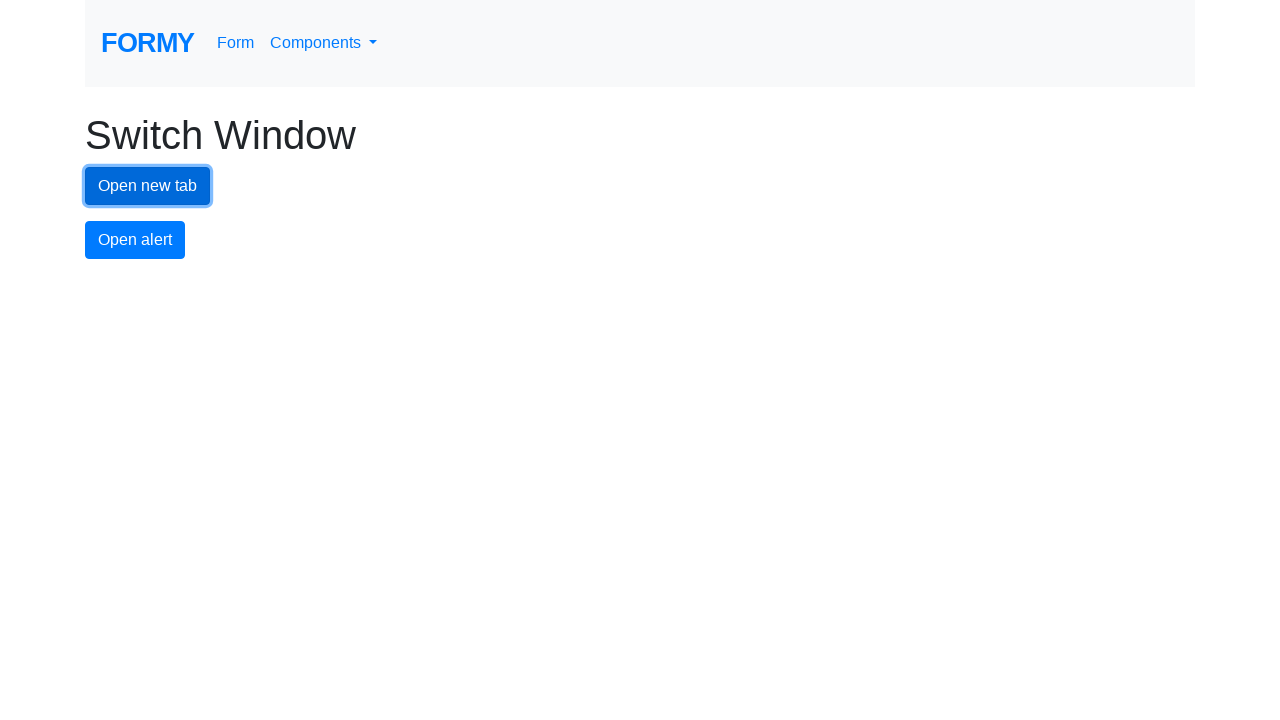